Tests form input functionality by filling a name field, clicking a shop button via JavaScript, and scrolling to the bottom of the page

Starting URL: https://rahulshettyacademy.com/angularpractice/

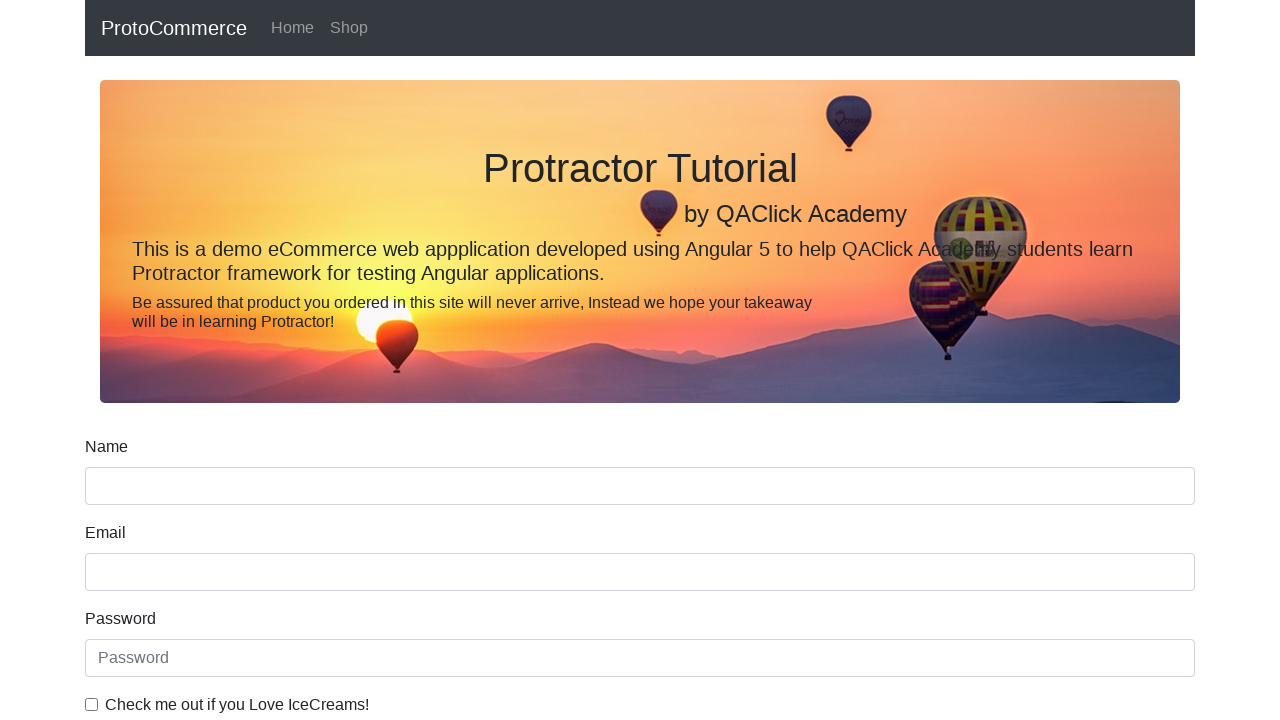

Filled name field with 'hello' on input[name='name']
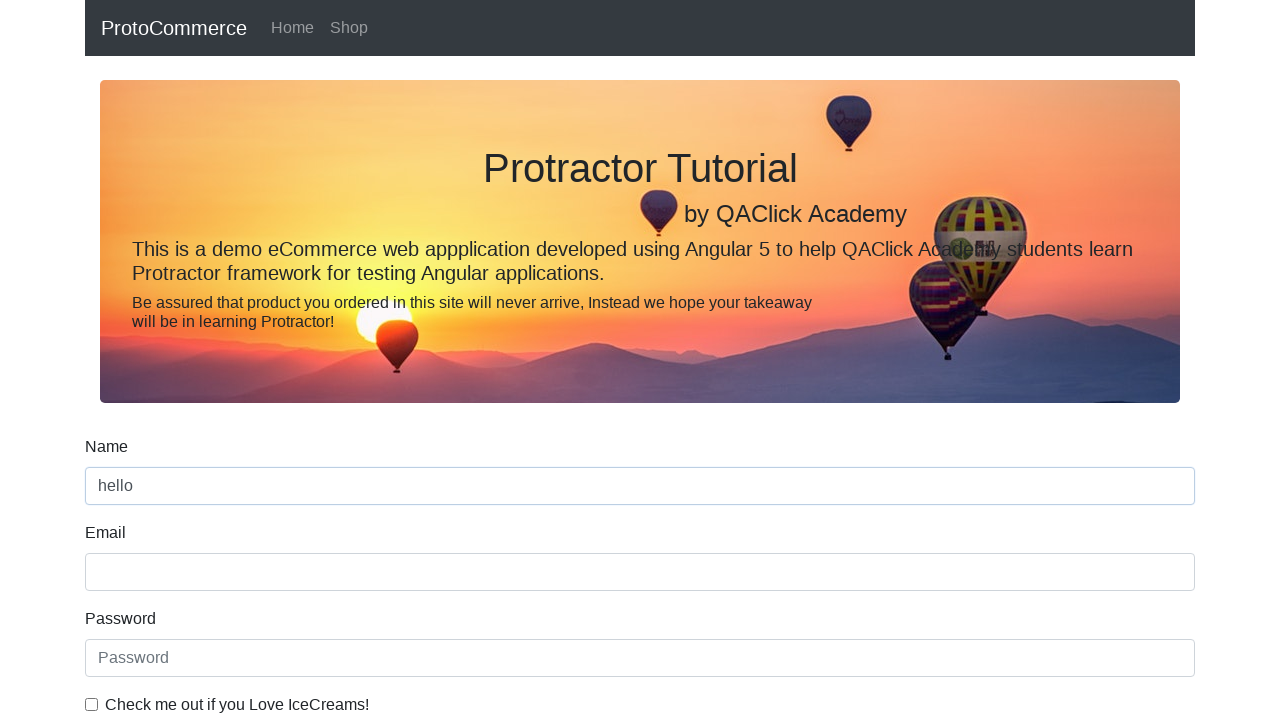

Clicked shop button at (349, 28) on a[href*='shop']
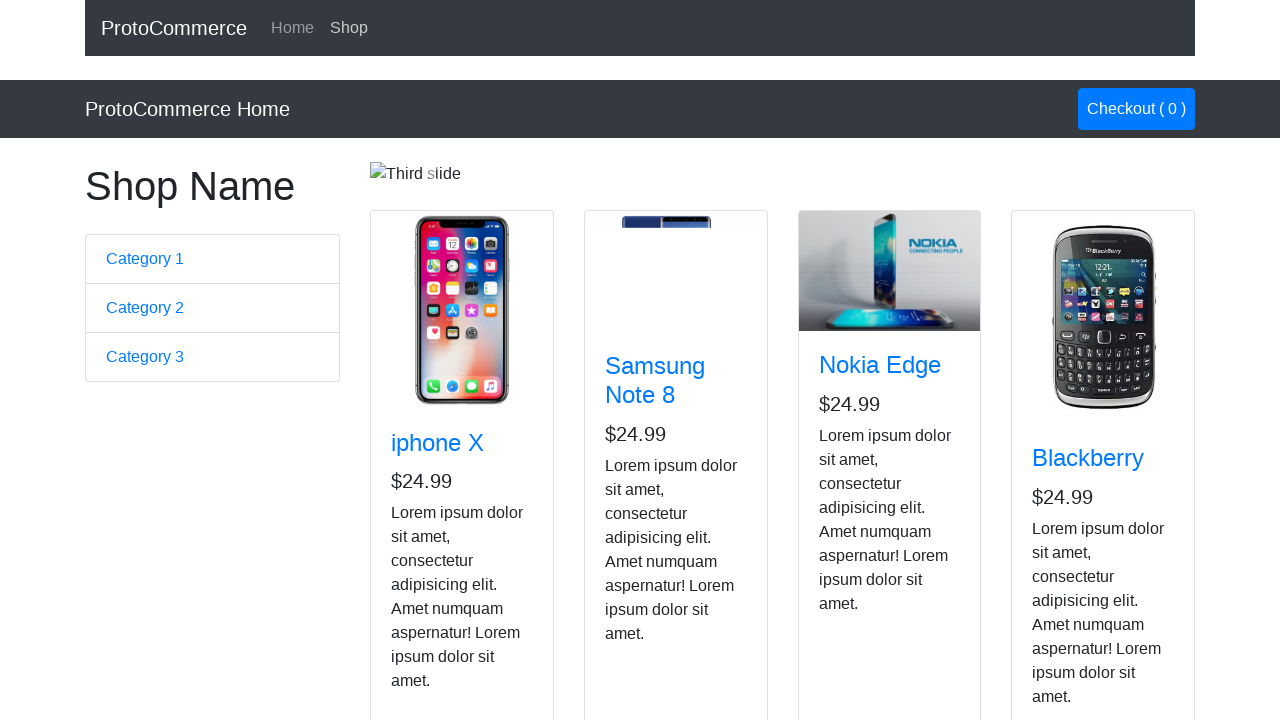

Scrolled to bottom of page
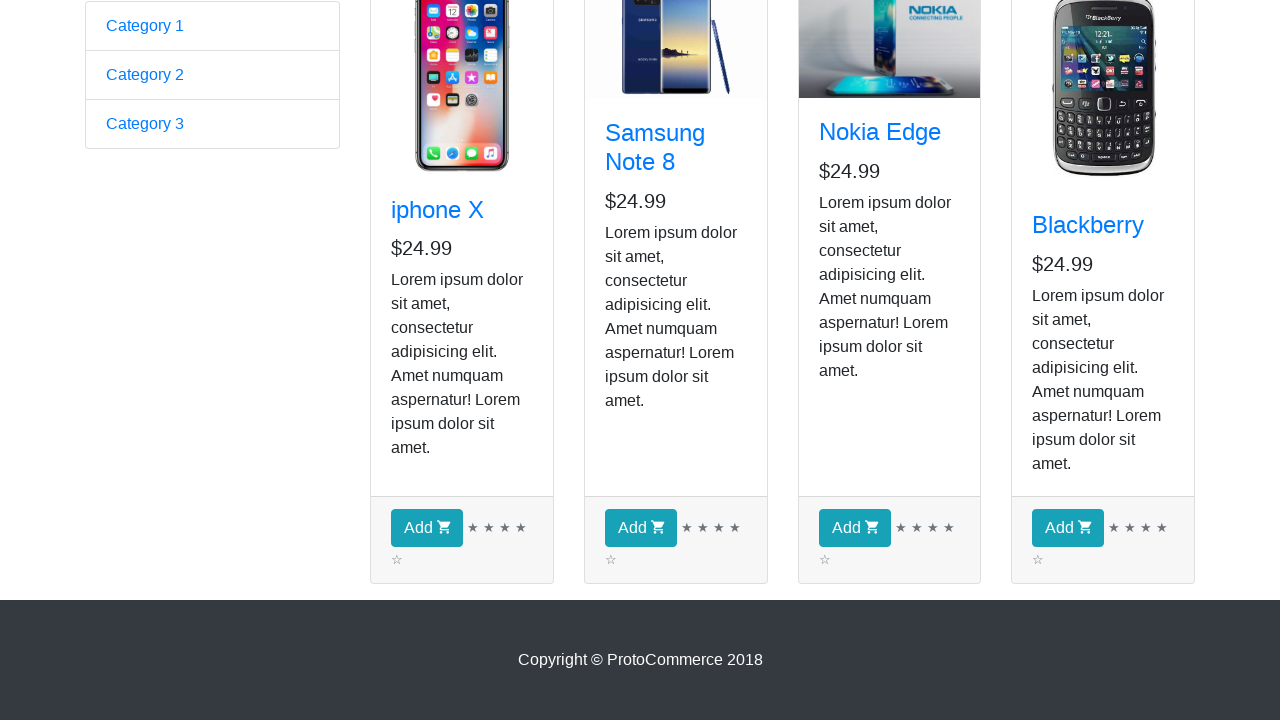

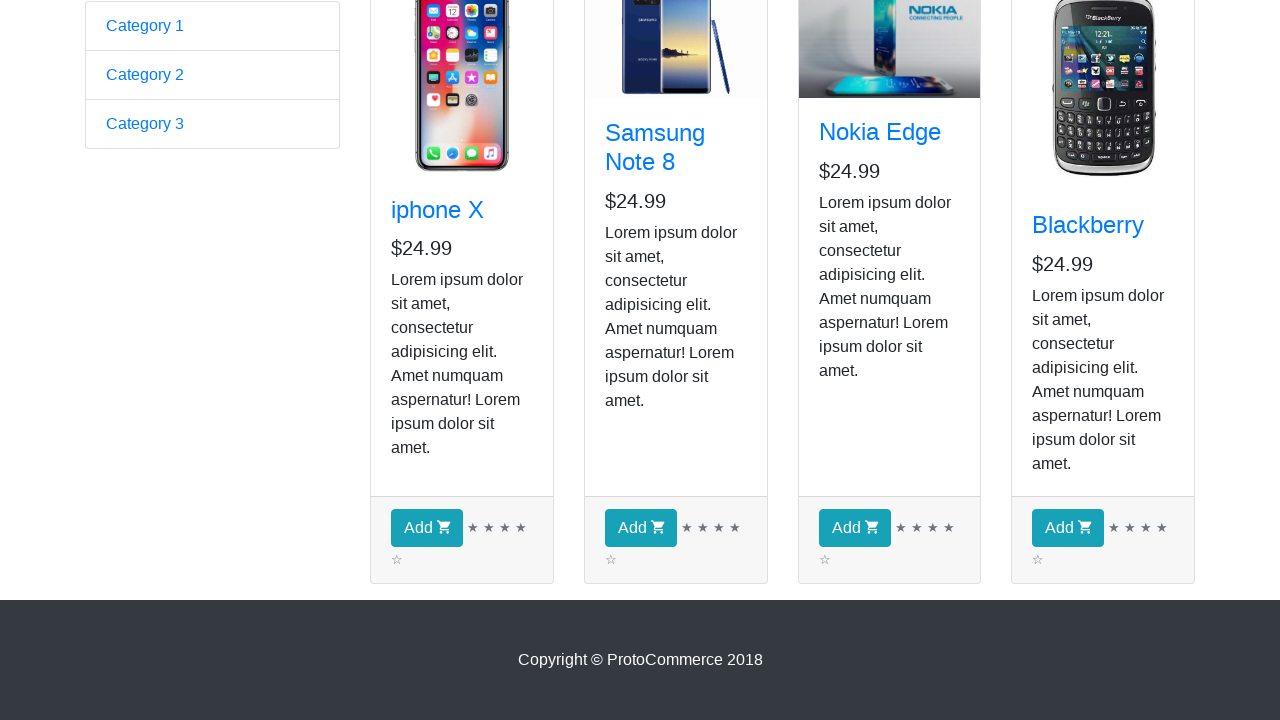